Tests that contact method buttons (phone, viber, telegram, whatsapp) are displayed after clicking chat button

Starting URL: https://strateg.by

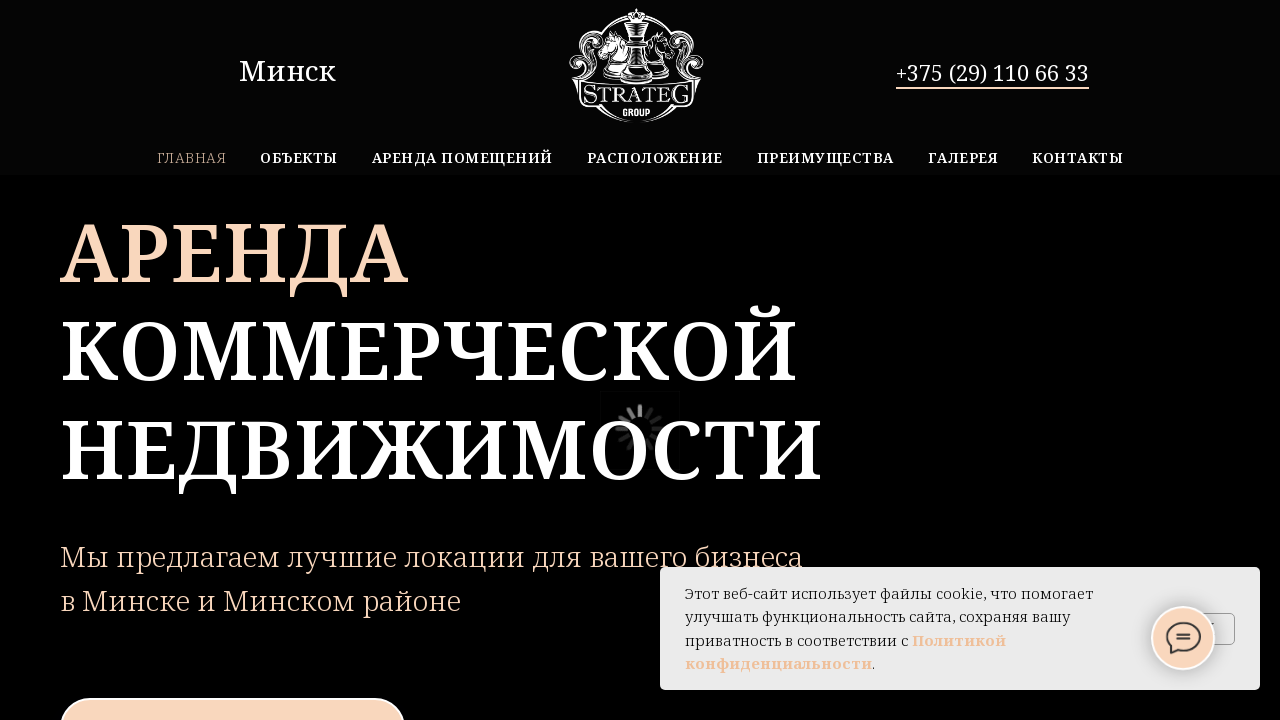

Clicked chat button at (1183, 638) on div.t898__btn
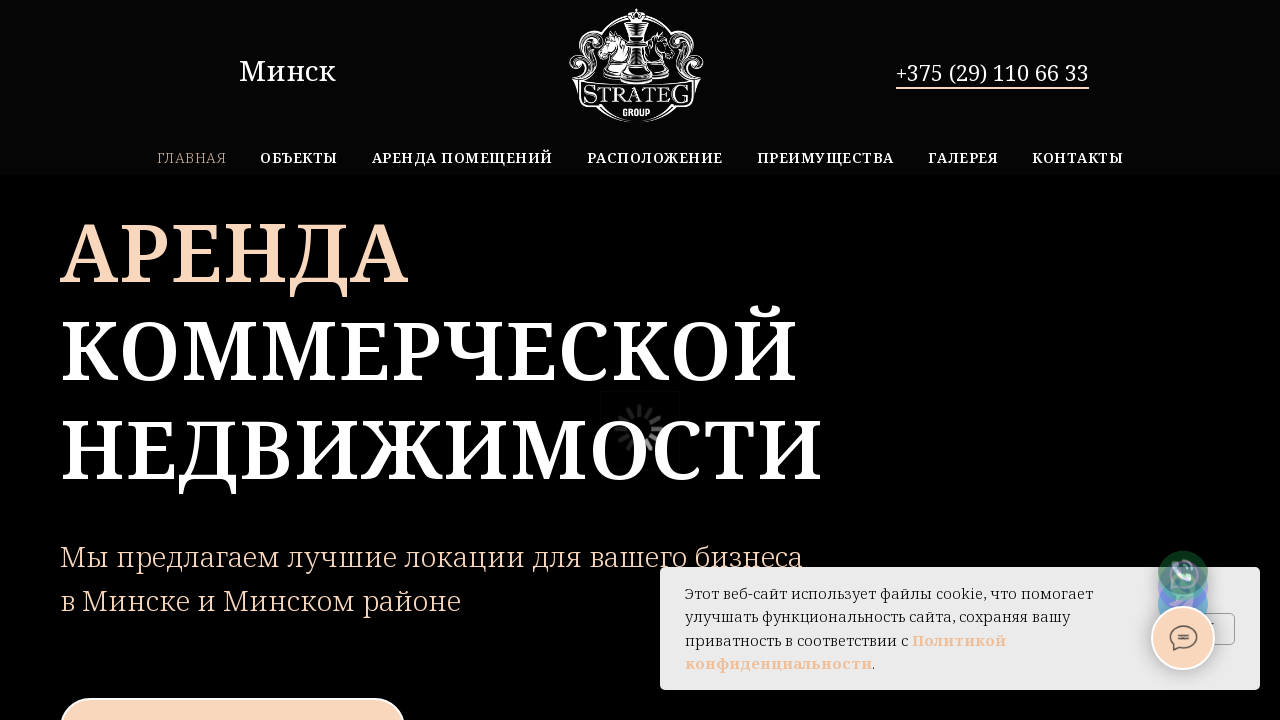

Verified phone contact method button is visible
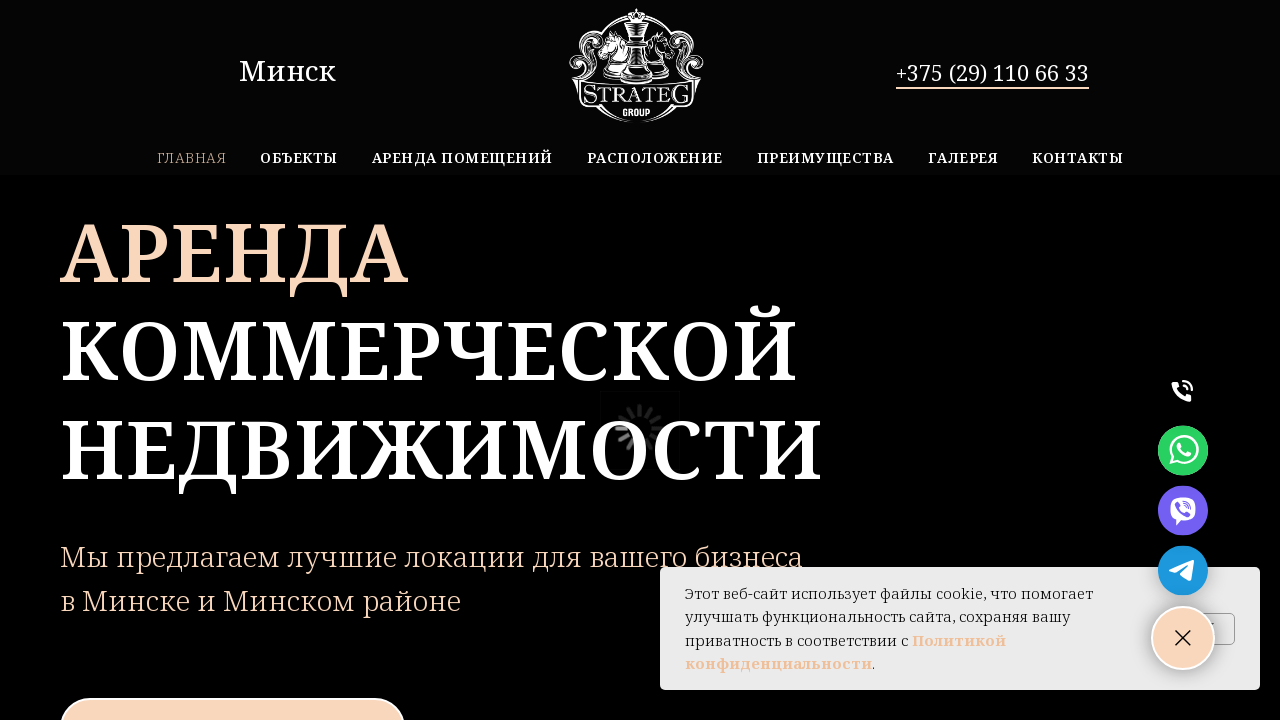

Verified Viber contact method button is visible
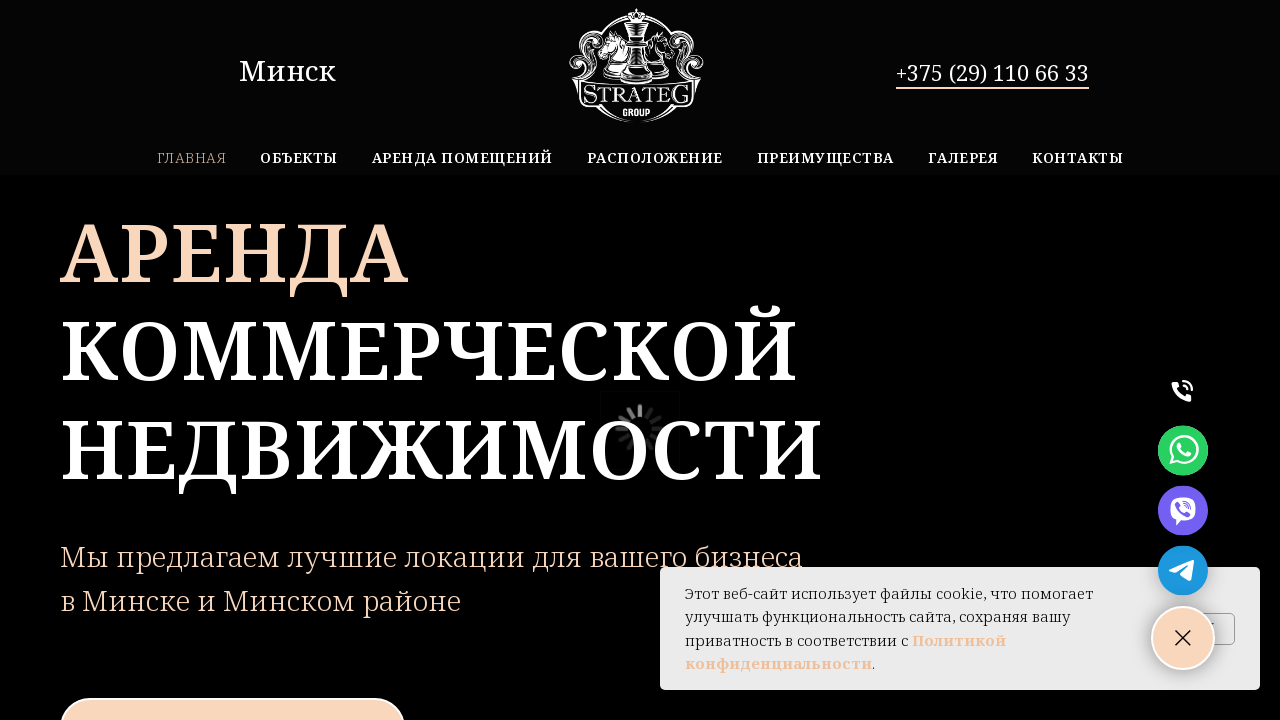

Verified Telegram contact method button is visible
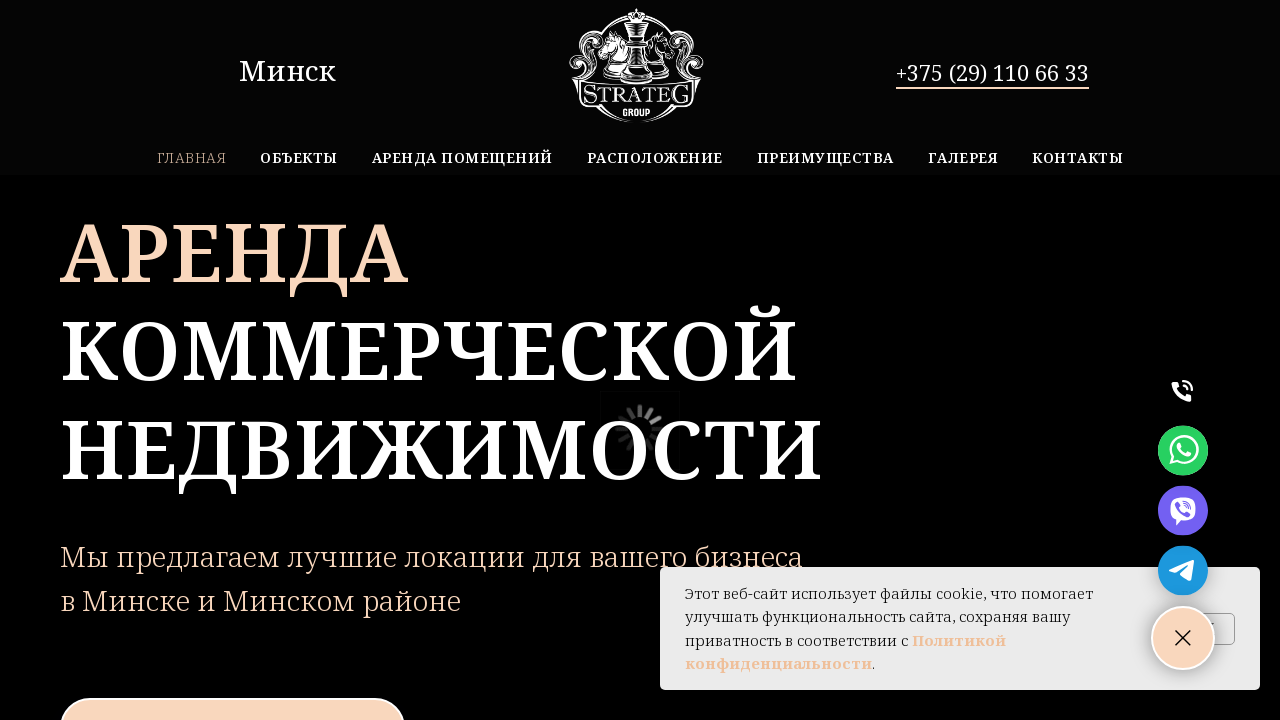

Verified WhatsApp contact method button is visible
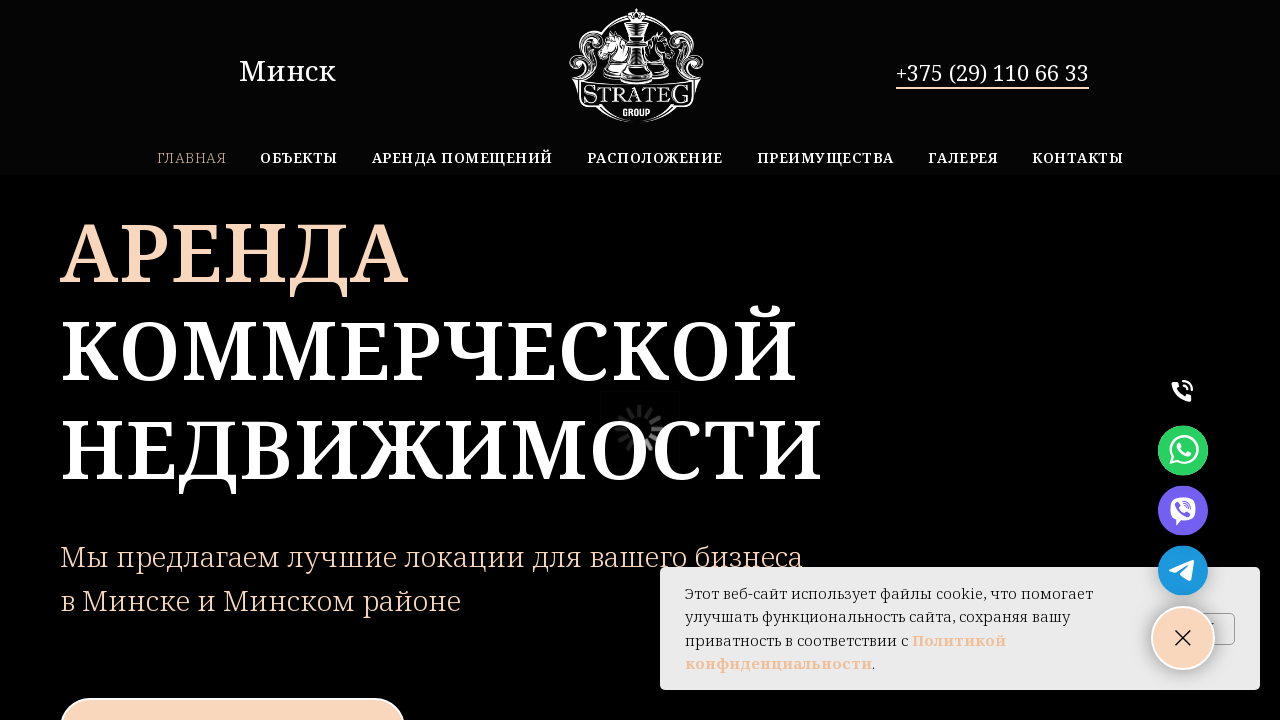

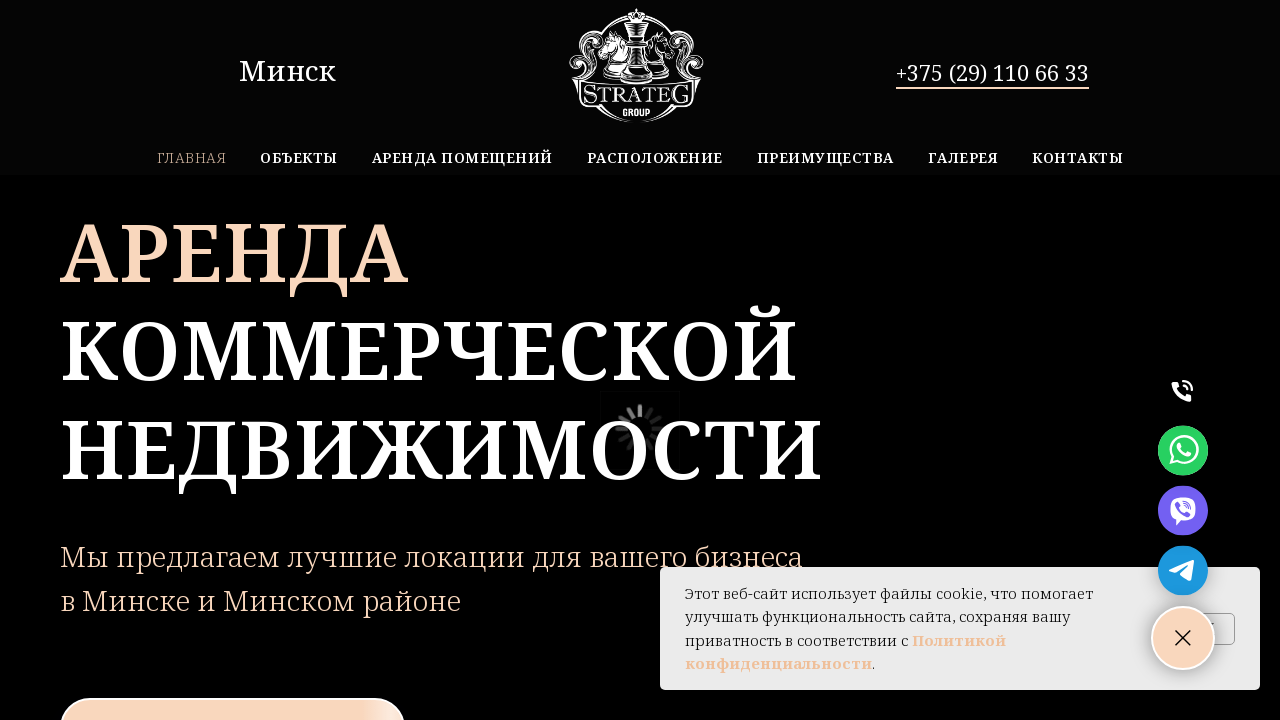